Tests scrolling functionality by scrolling a hidden button into view

Starting URL: http://uitestingplayground.com/scrollbars

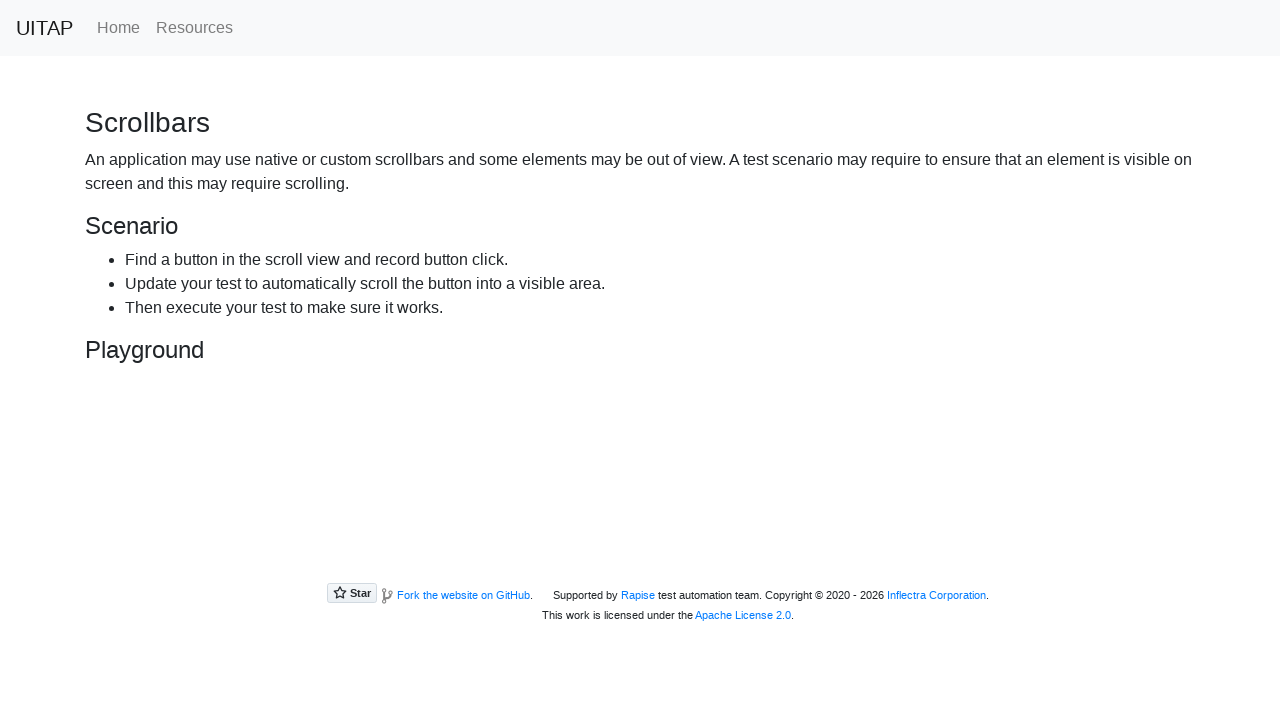

Located the hidden button element
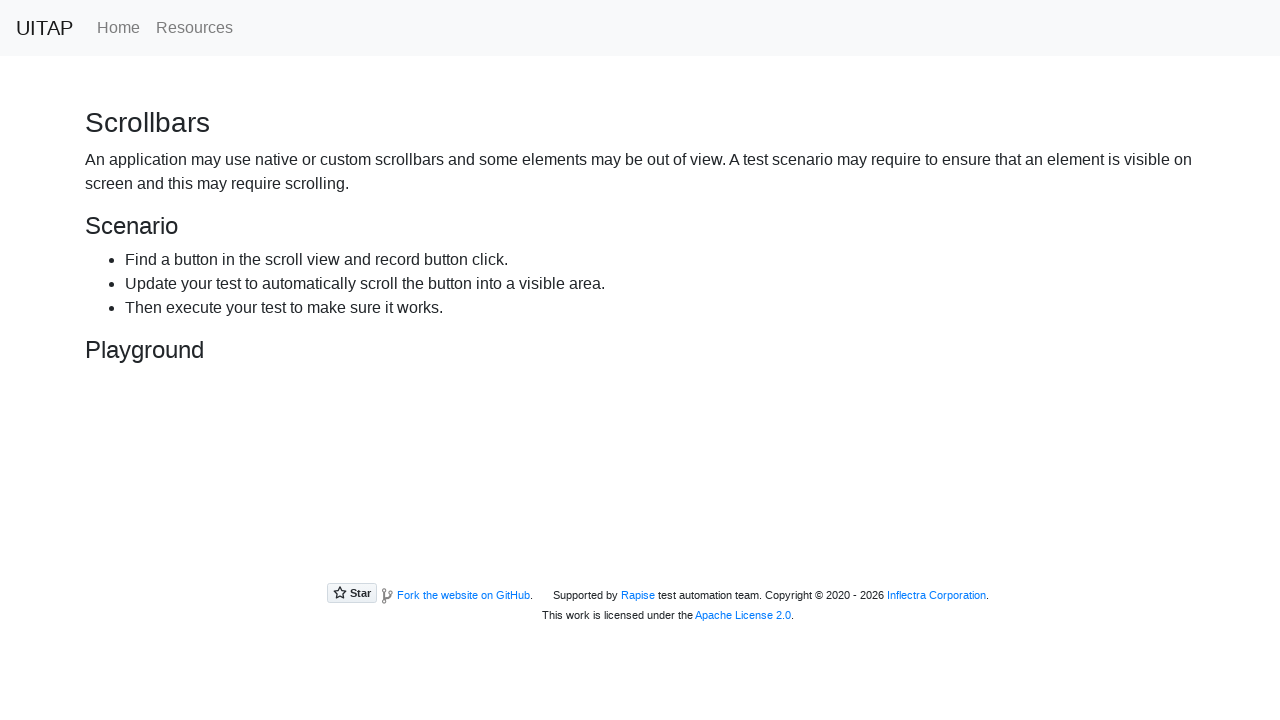

Scrolled the hidden button into view
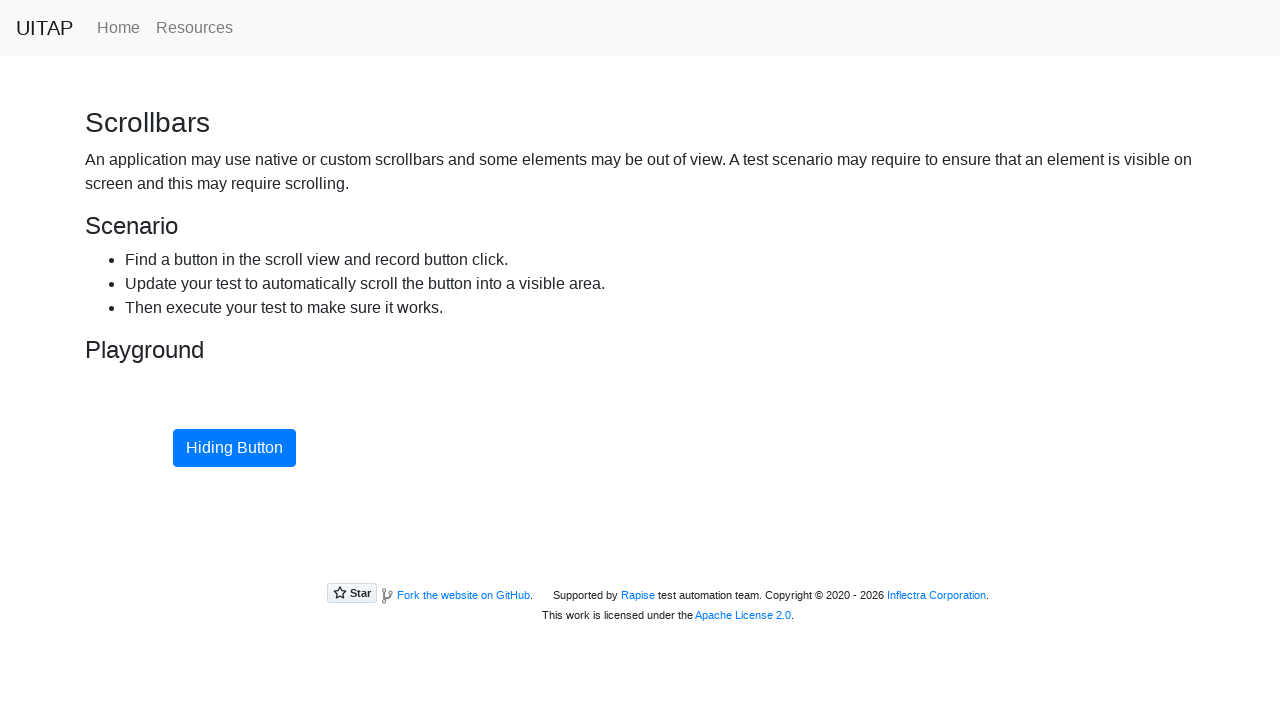

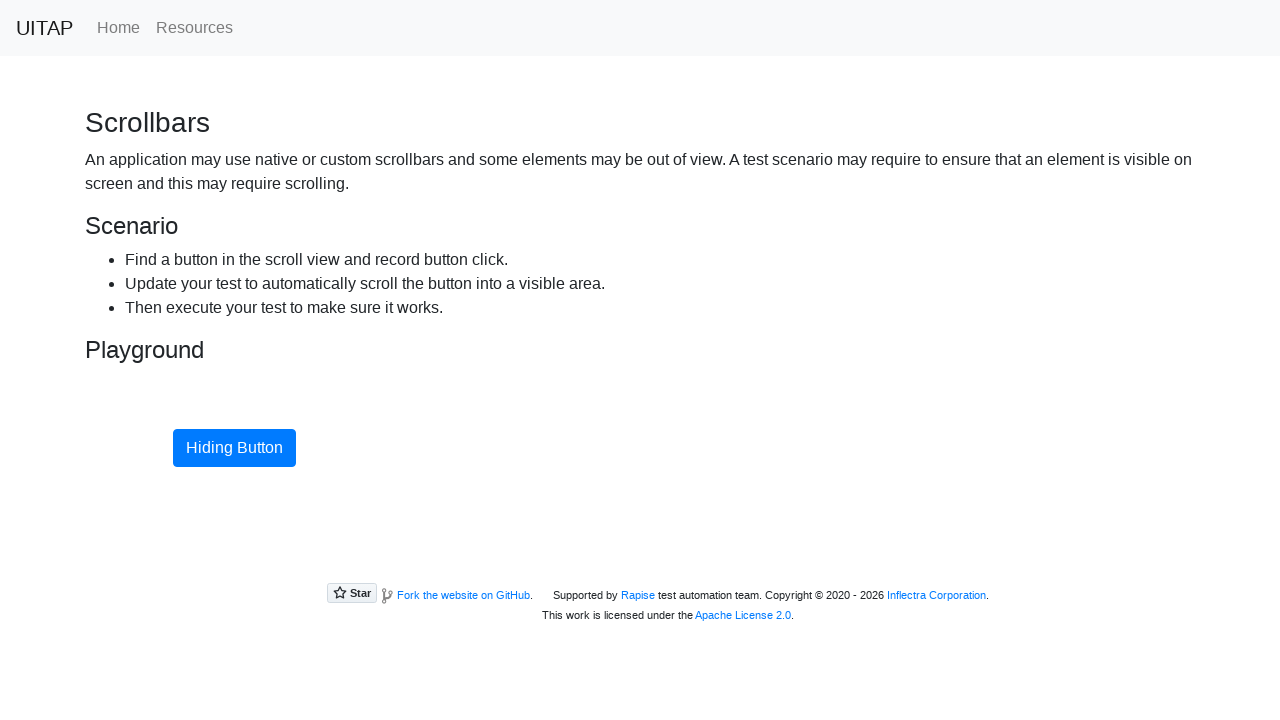